Tests password validation by entering a valid 7-character password and verifying the success message

Starting URL: https://testpages.eviltester.com/styled/apps/7charval/simple7charvalidation.html

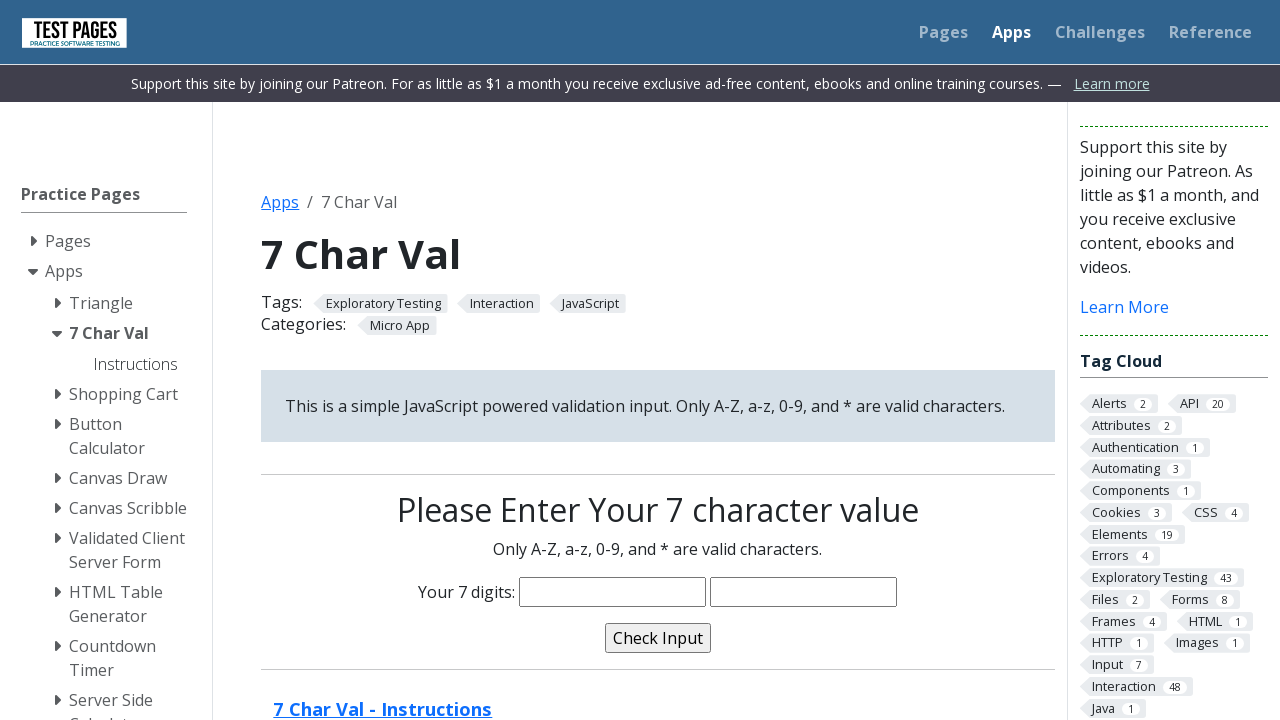

Filled characters field with valid 7-character password 'emeky1*' on input[name='characters']
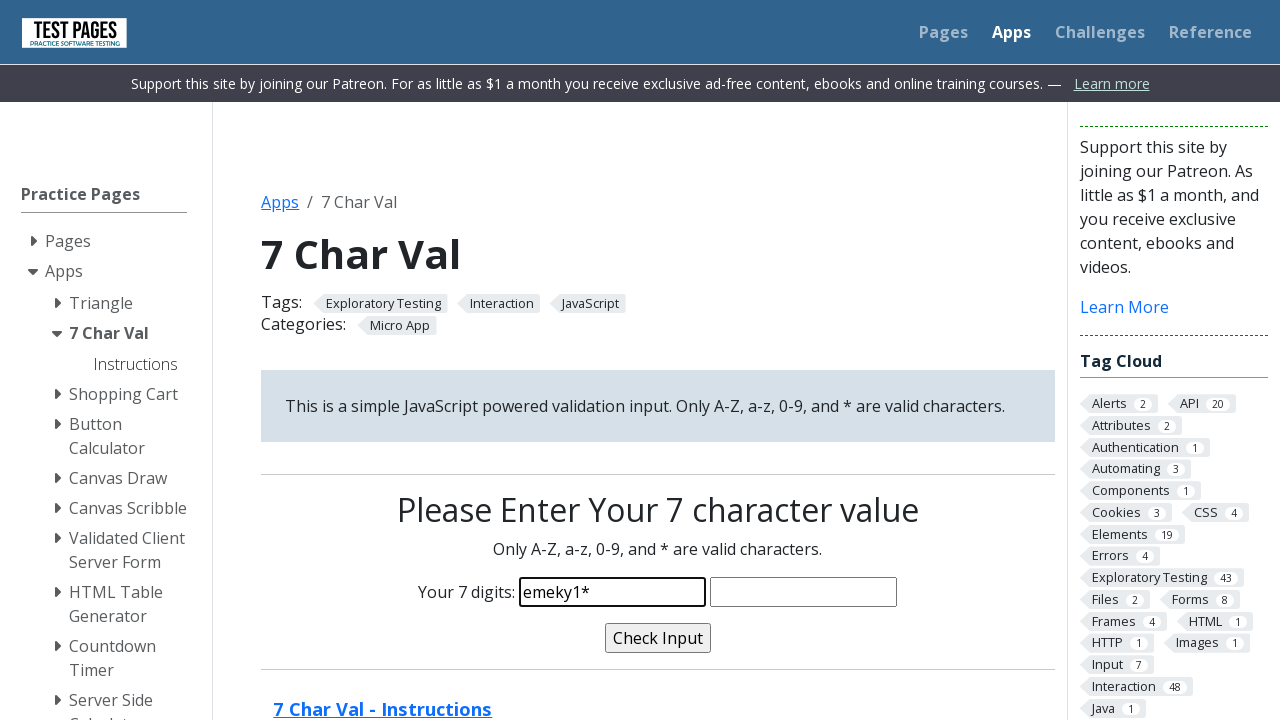

Clicked validate button at (658, 638) on input[name='validate']
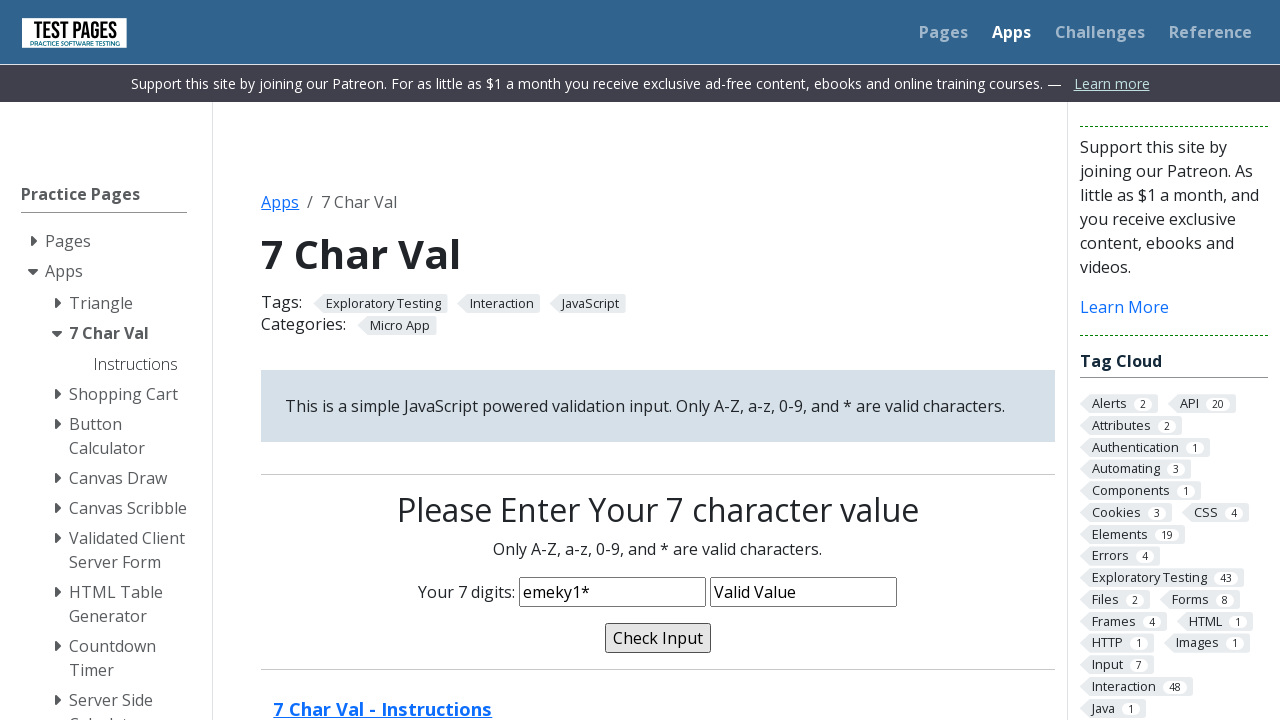

Retrieved validation message from form
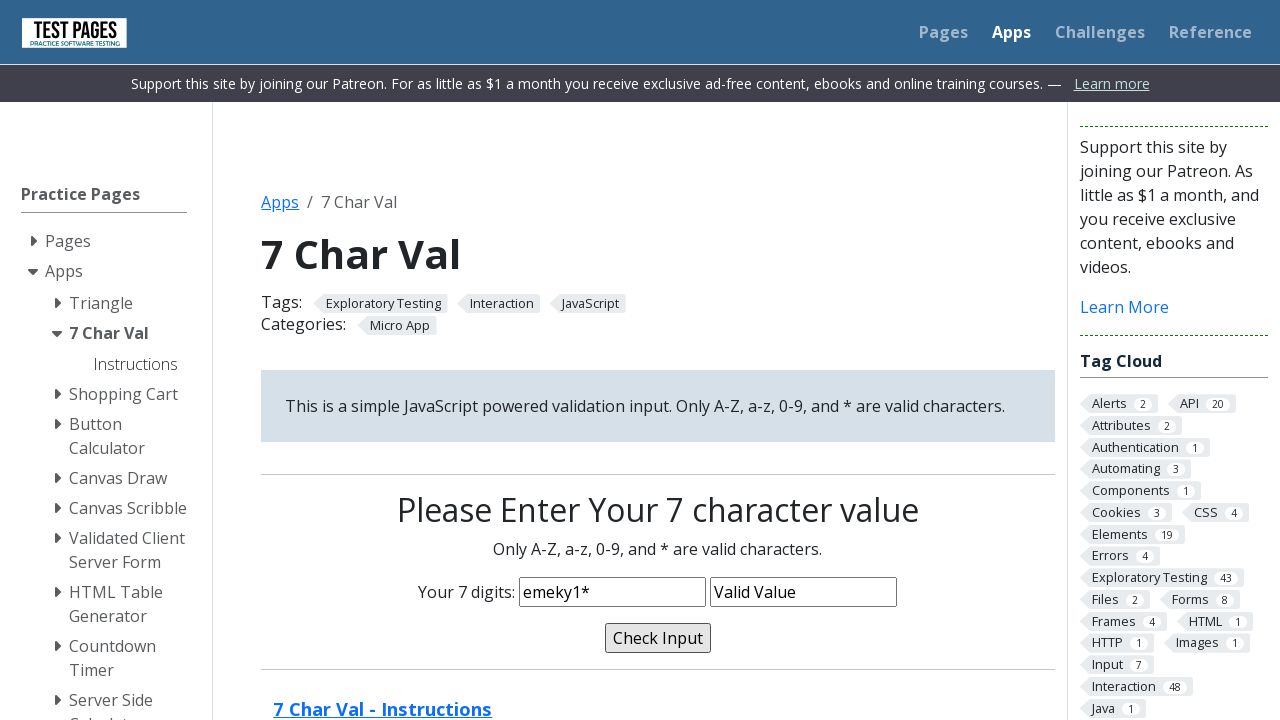

Assertion passed: validation message is 'Valid Value'
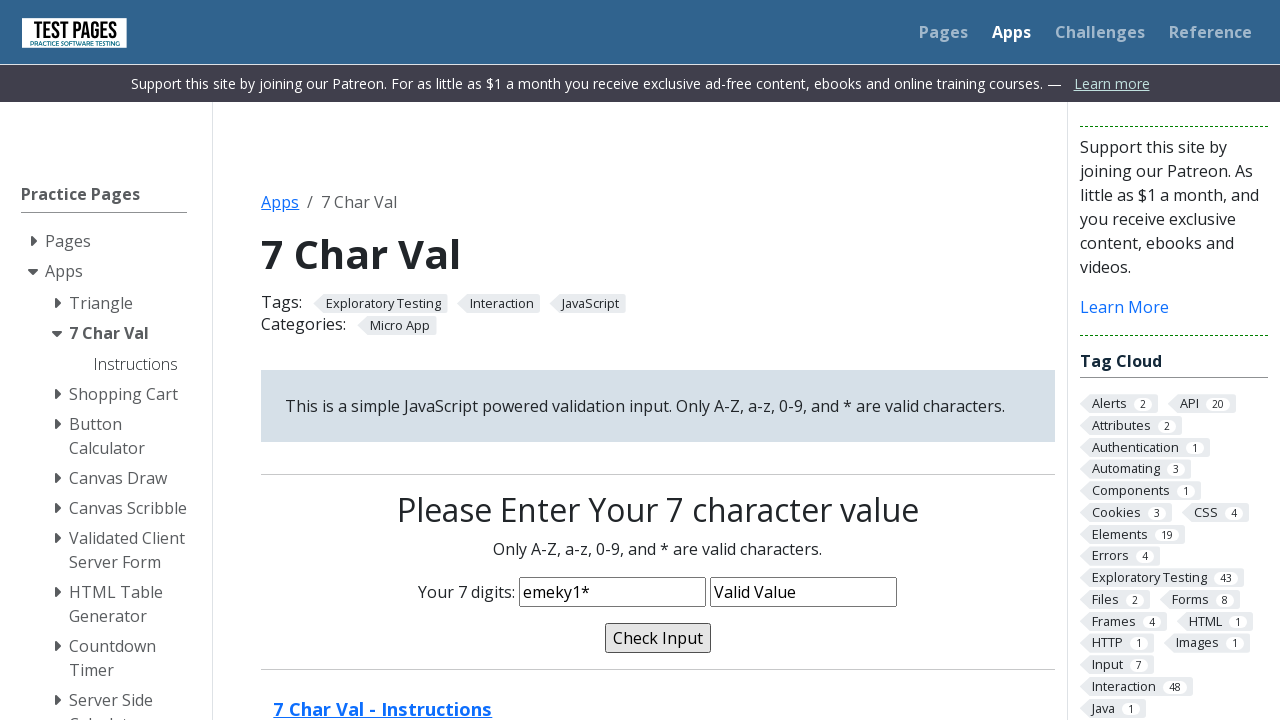

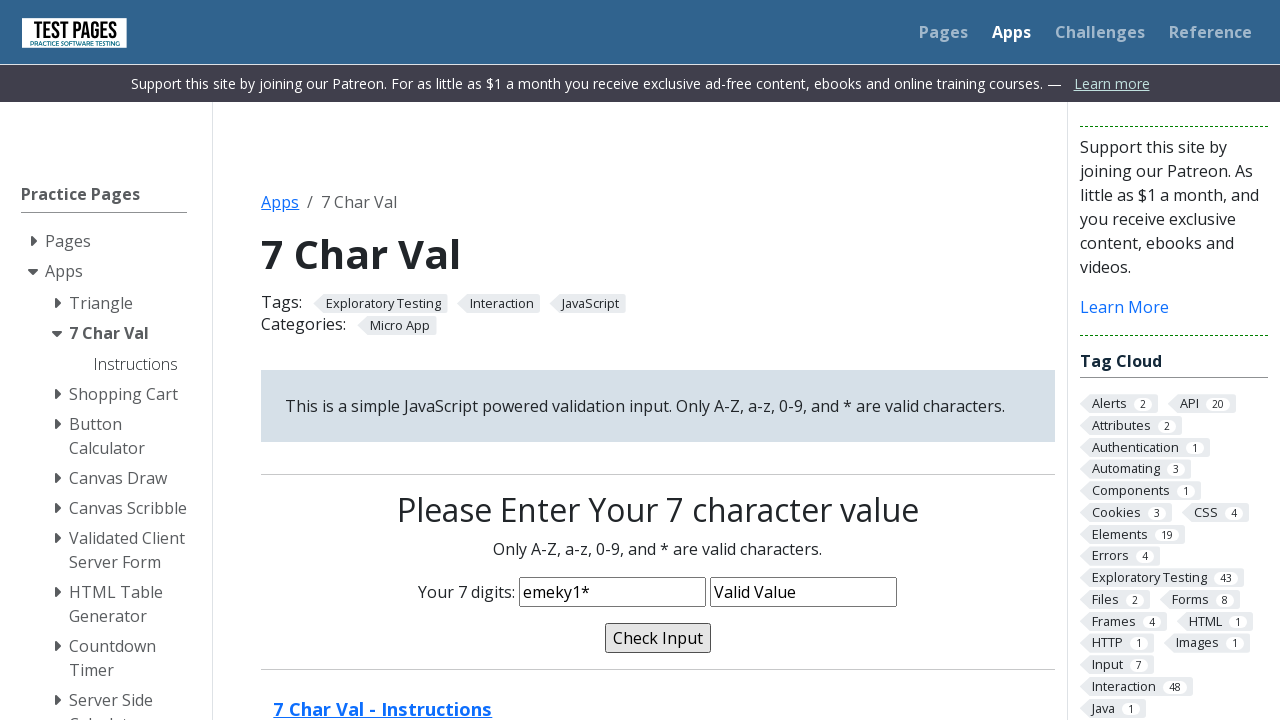